Tests the account registration form by filling in all required fields including personal information, password, newsletter preference, and terms agreement, then submitting the form

Starting URL: https://ecommerce-playground.lambdatest.io/index.php?route=account/register

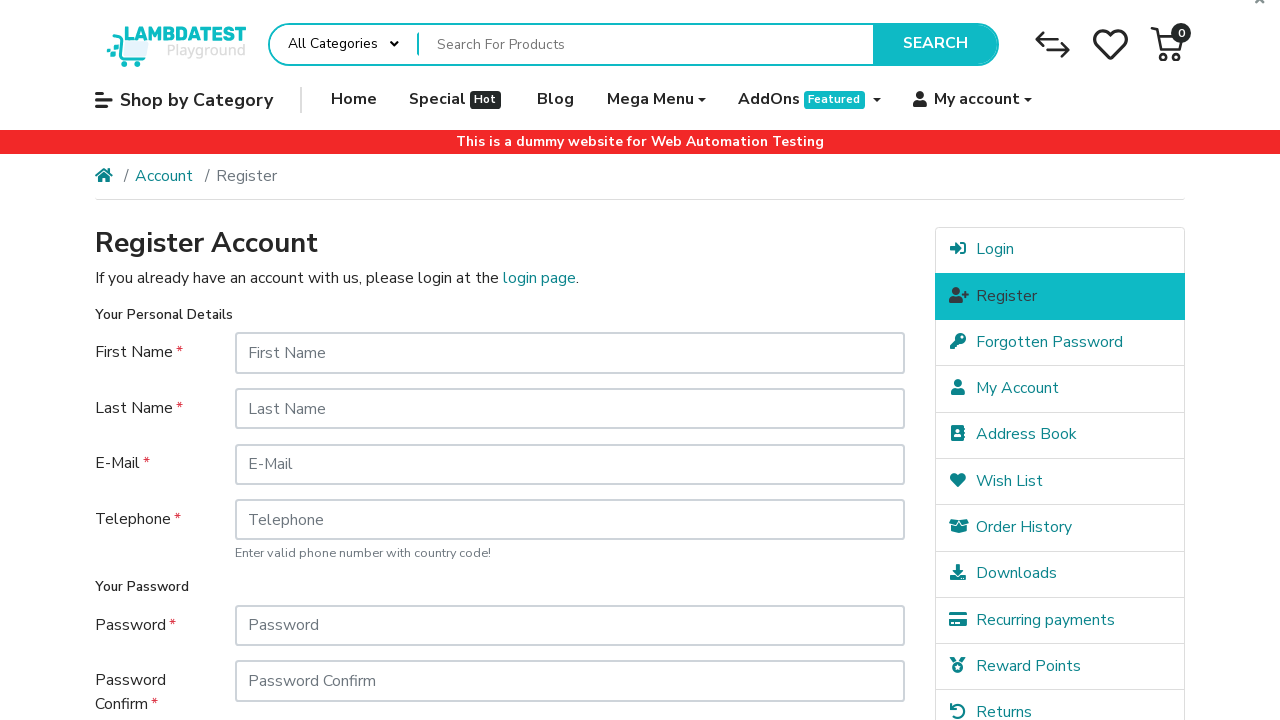

Filled in first name field with 'John' on //*[@id="input-firstname"]
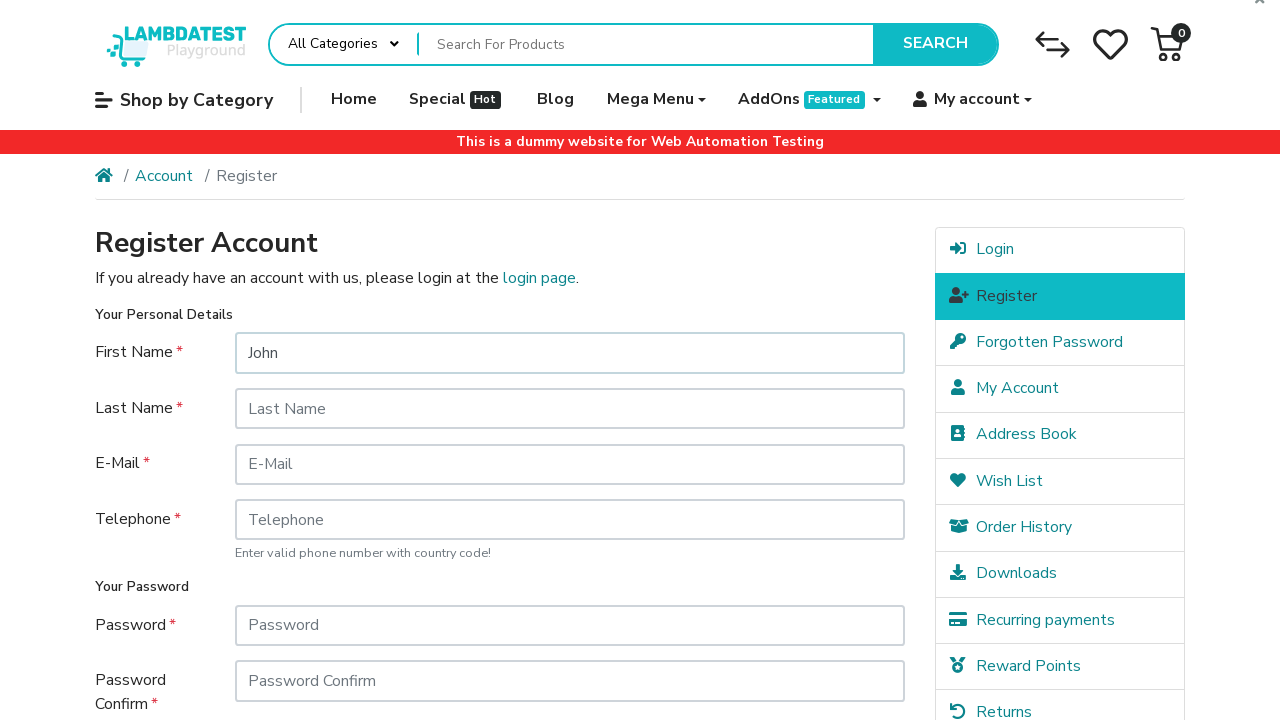

Filled in last name field with 'Smith' on //*[@id="input-lastname"]
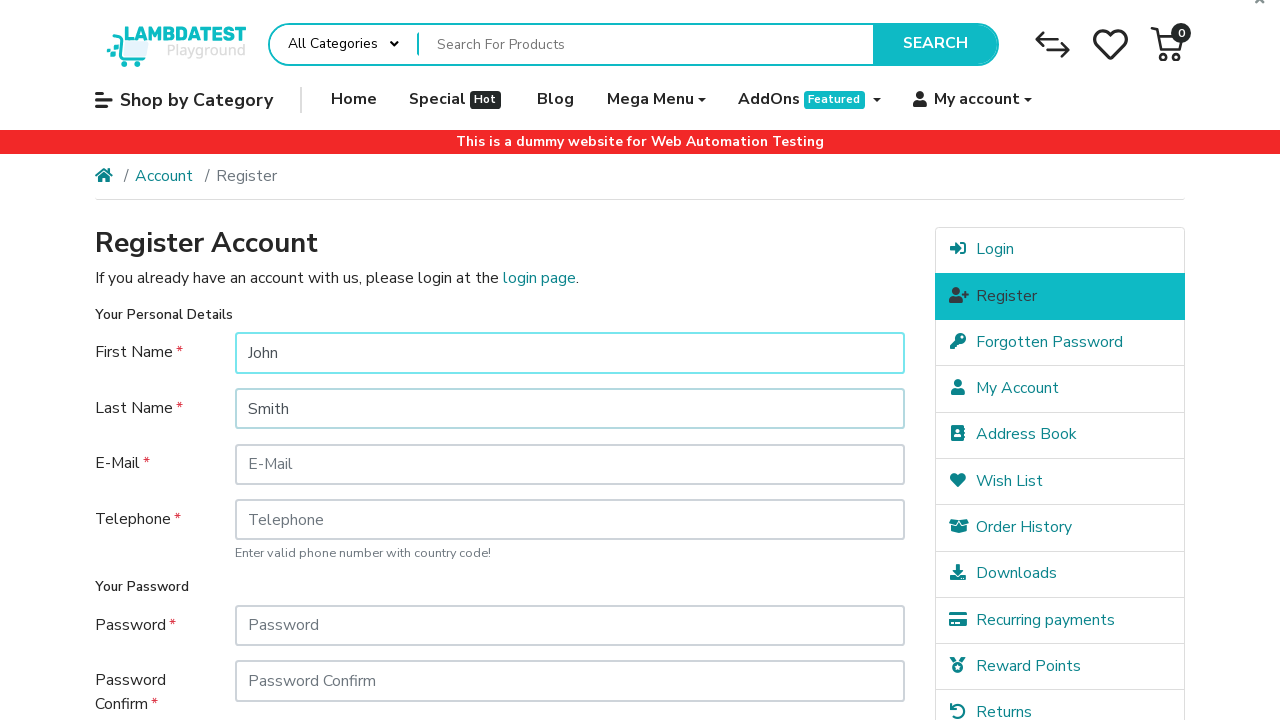

Filled in email field with 'testuser923@example.com' on //*[@id="input-email"]
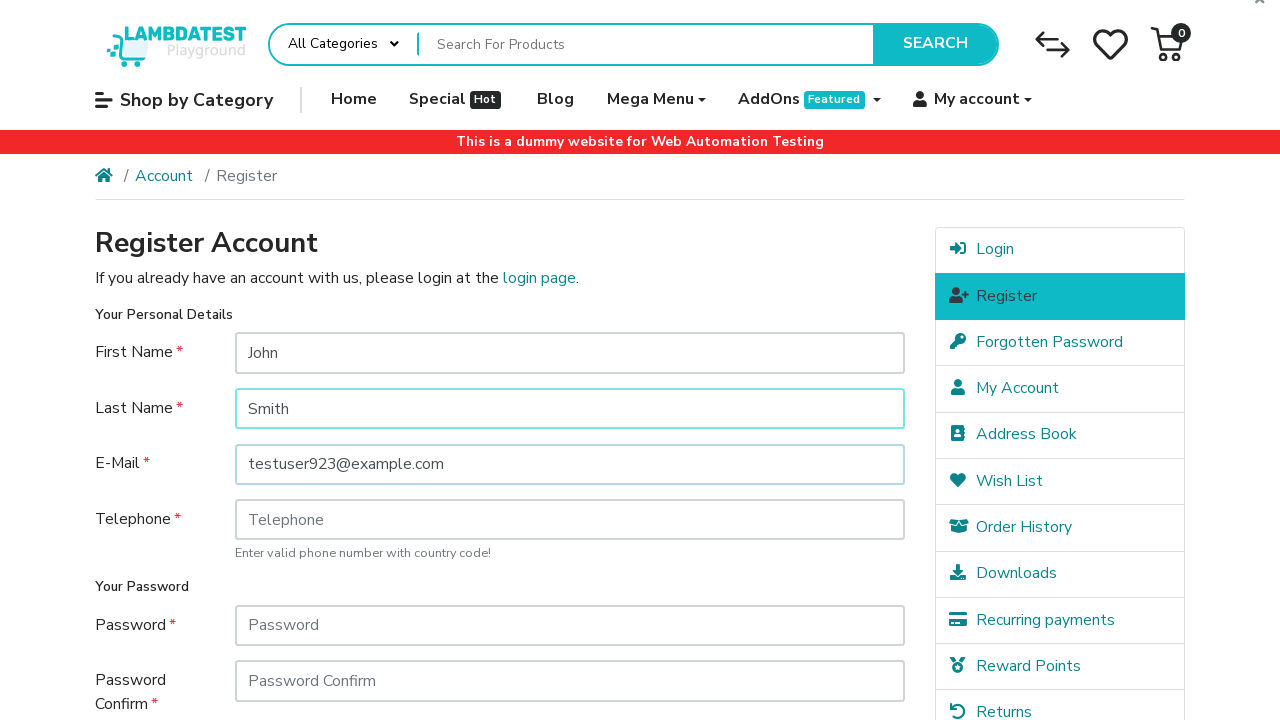

Filled in telephone field with '+1234567890' on //*[@id="input-telephone"]
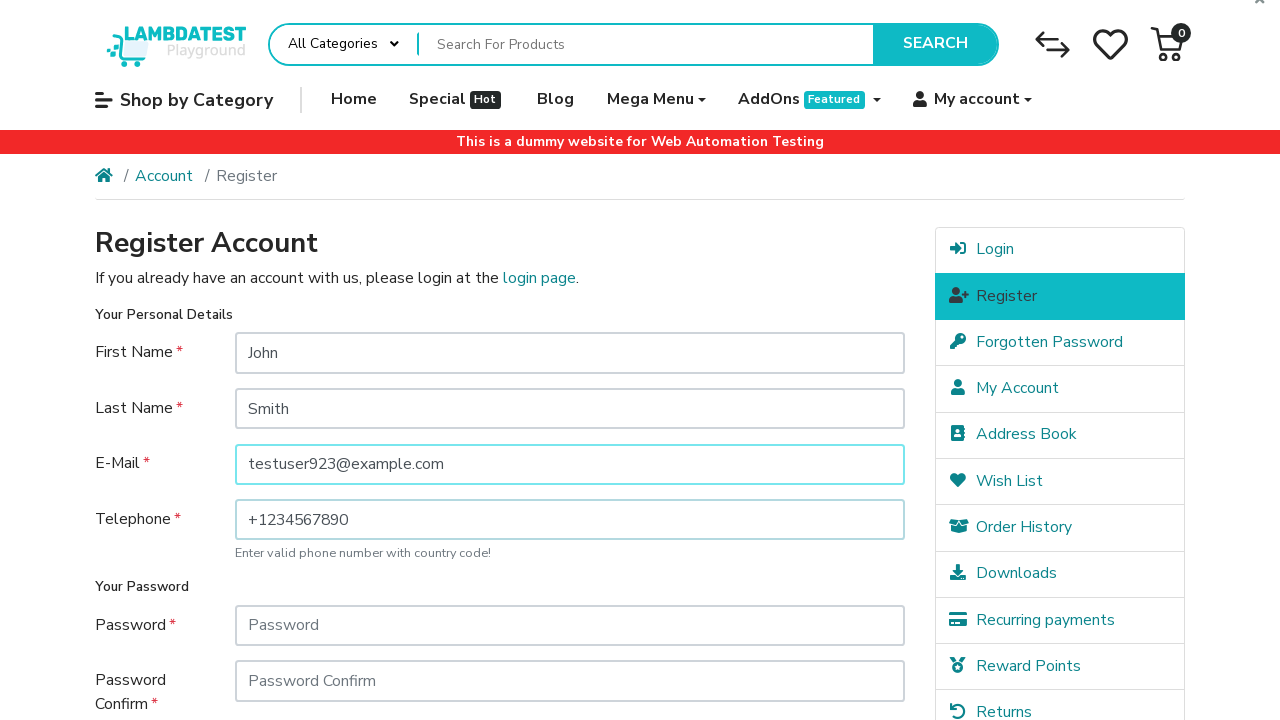

Filled in password field with 'SecurePass123!' on //*[@id="input-password"]
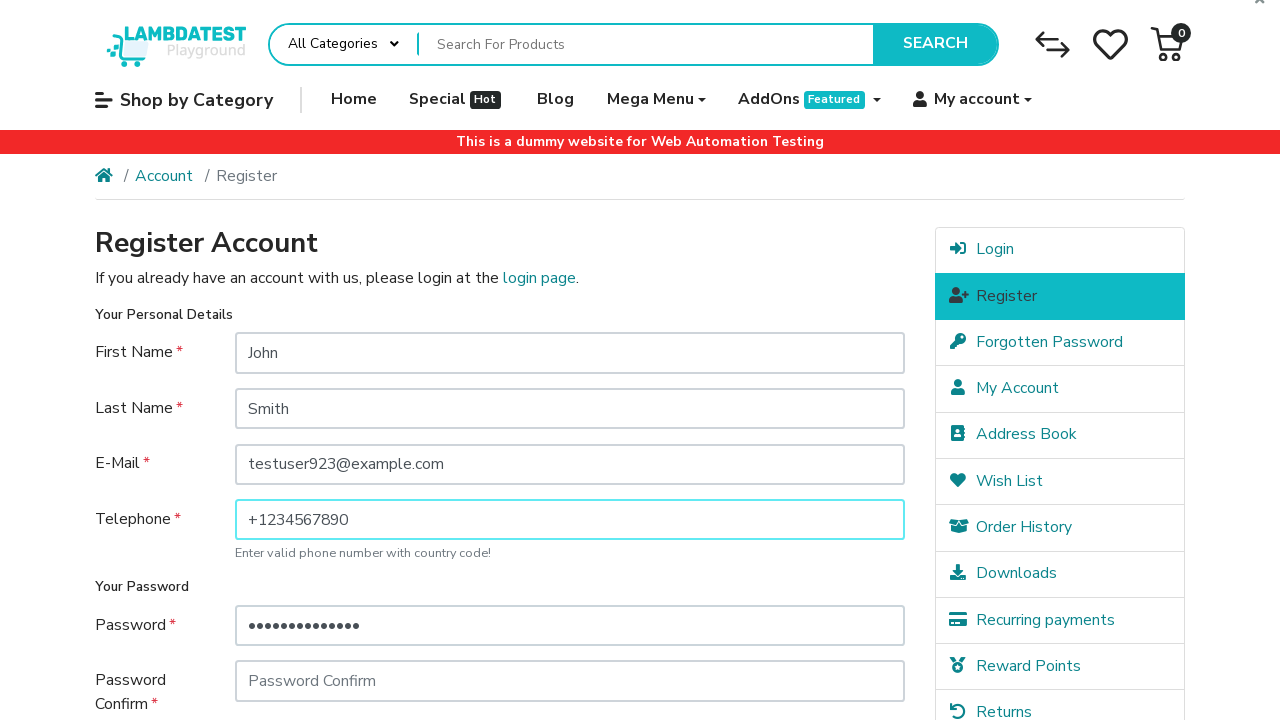

Filled in password confirmation field with 'SecurePass123!' on //*[@id="input-confirm"]
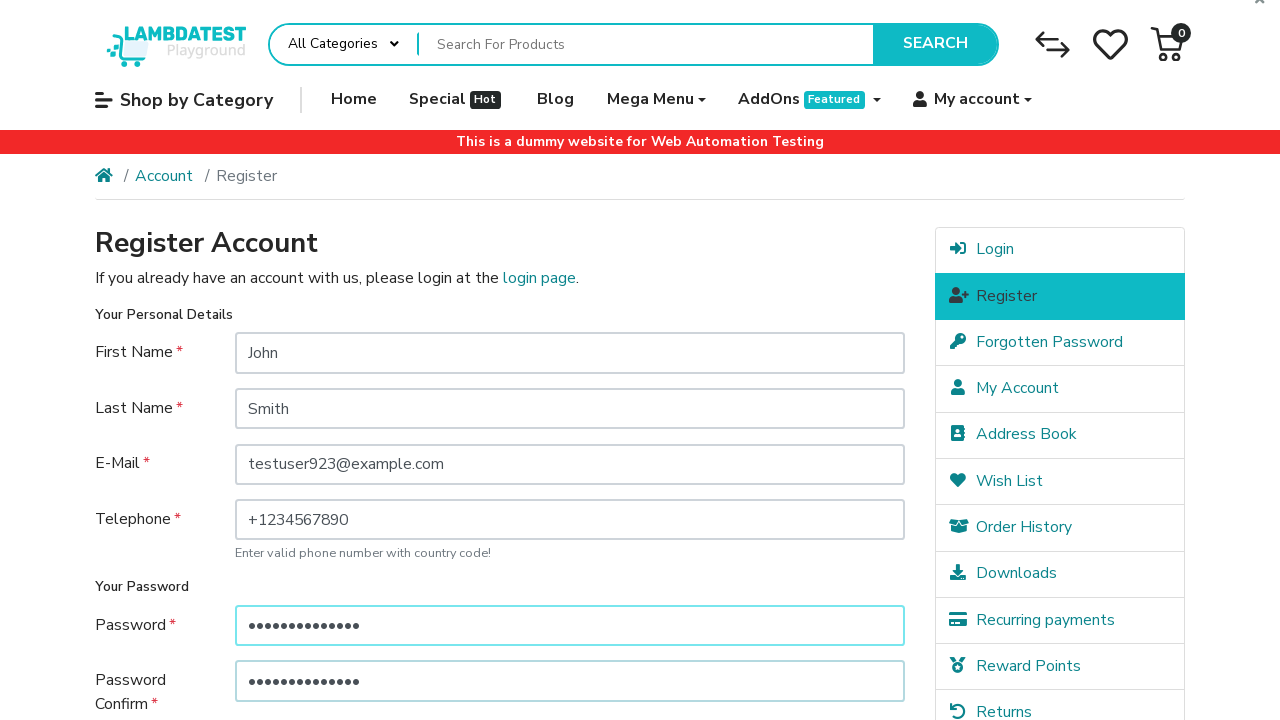

Selected 'No' for newsletter subscription preference at (347, 514) on xpath=/html/body/div[1]/div[5]/div[1]/div/div/form/fieldset[3]/div/div/div[2]/la
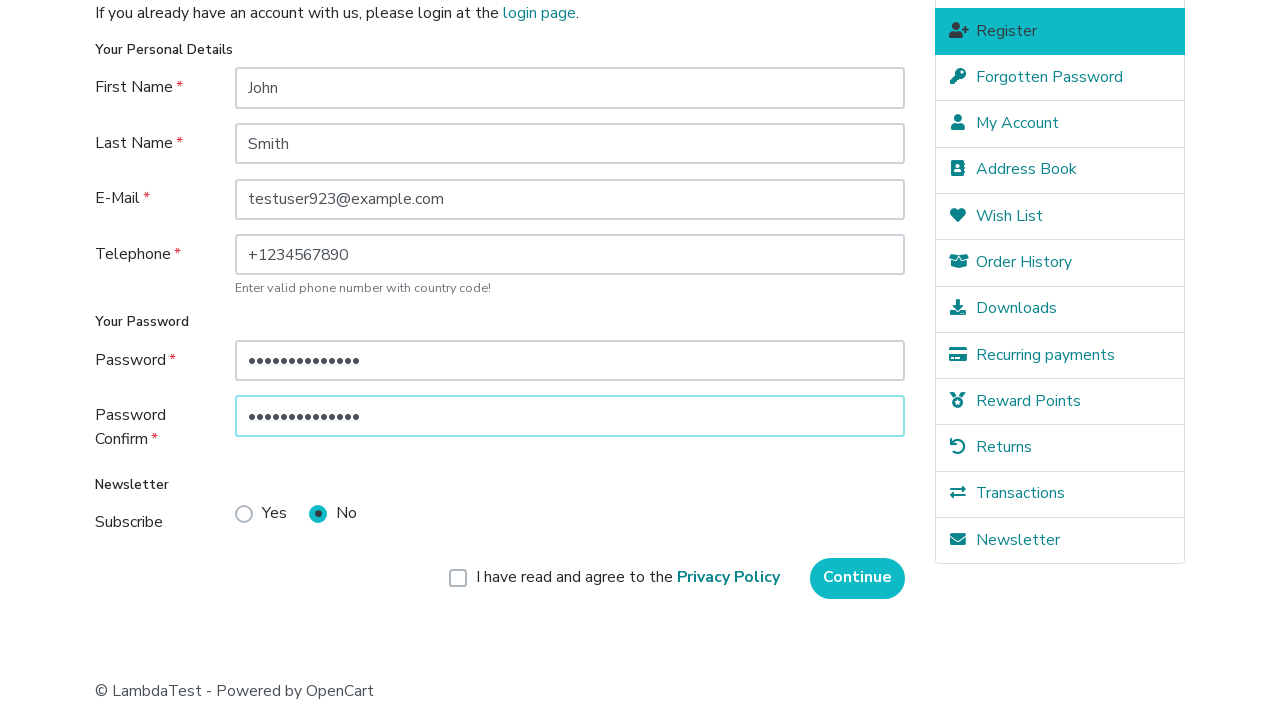

Checked the terms and conditions agreement checkbox at (628, 578) on xpath=/html/body/div[1]/div[5]/div[1]/div/div/form/div/div/div/label
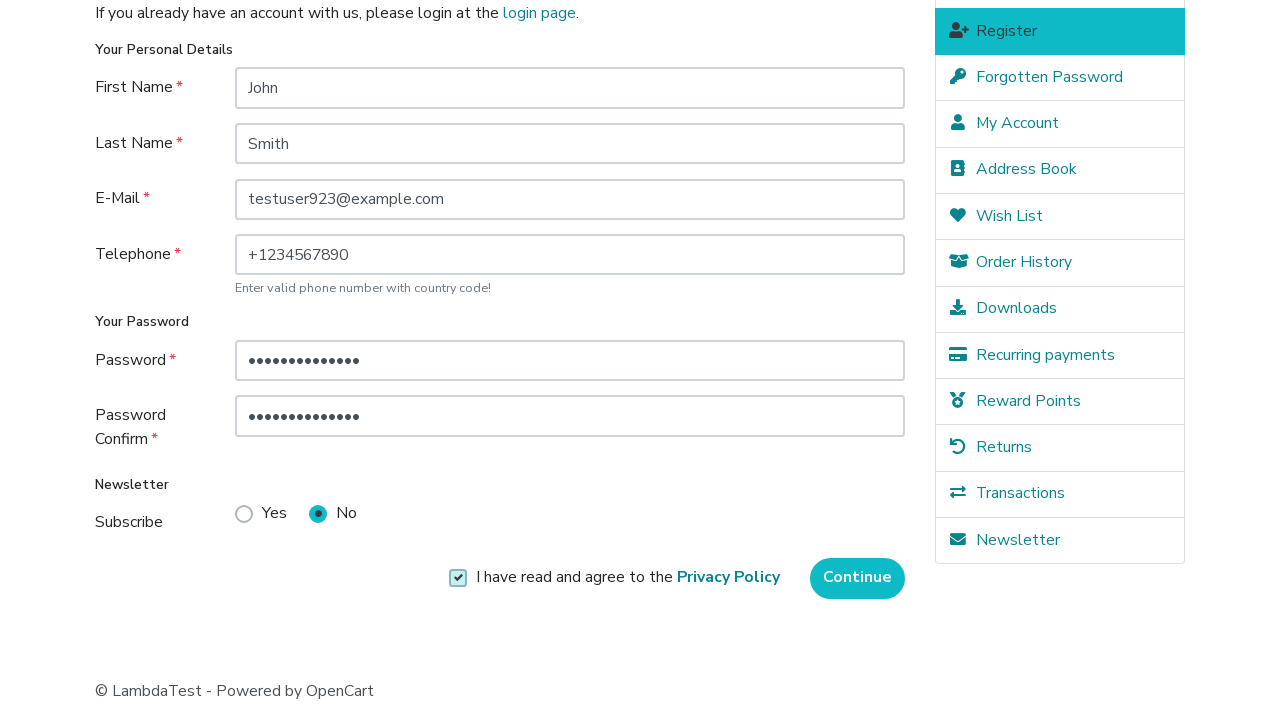

Clicked continue button to submit the registration form at (858, 578) on xpath=/html/body/div[1]/div[5]/div[1]/div/div/form/div/div/input
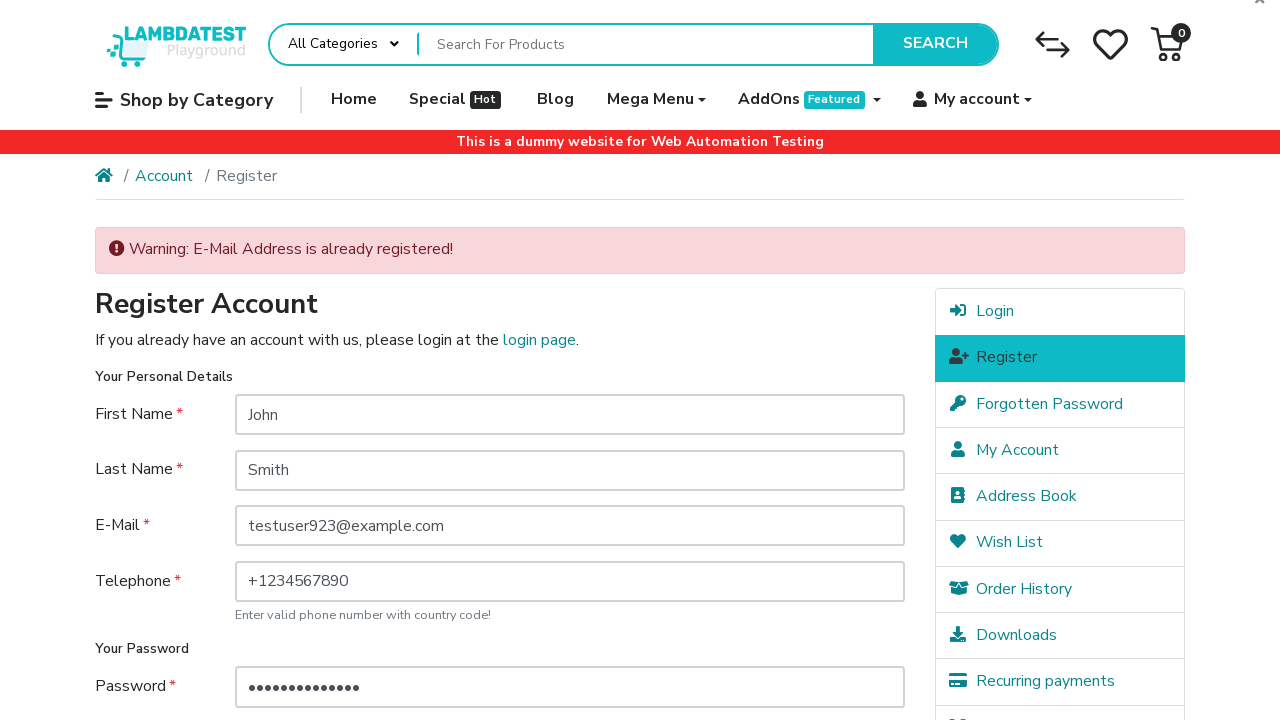

Scrolled down 200 pixels to view result
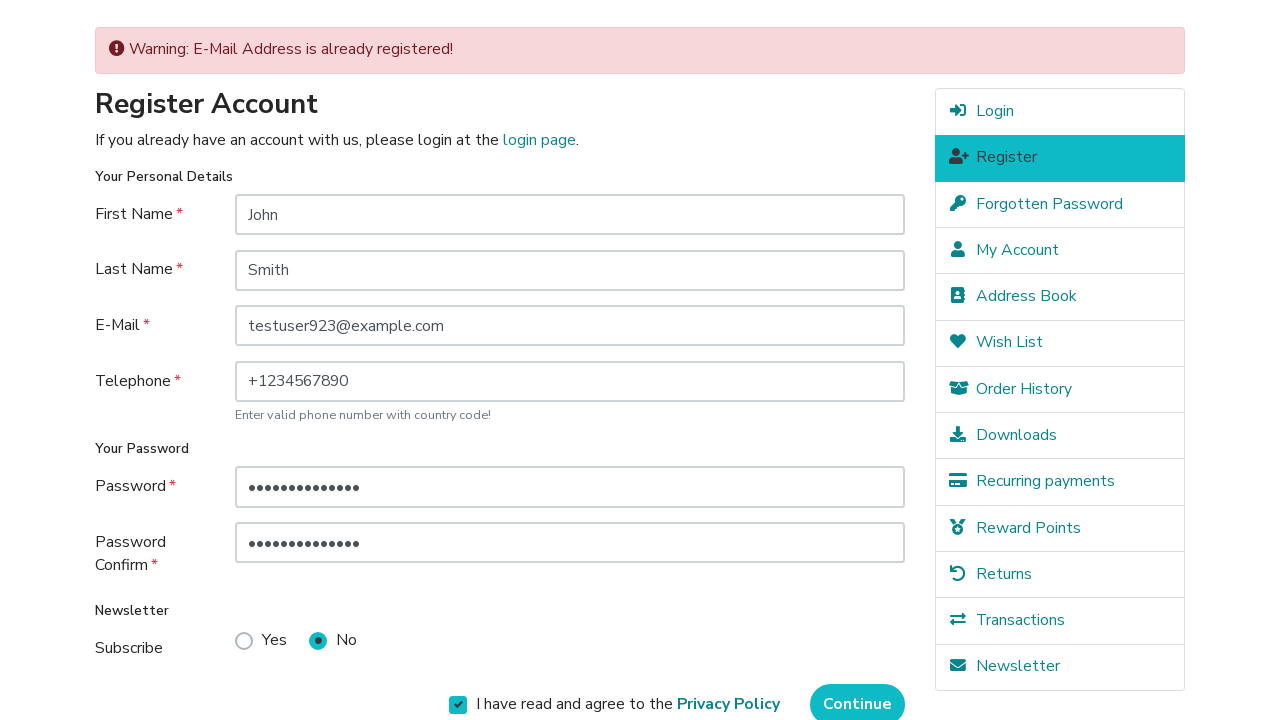

Waited 2 seconds for page to load after form submission
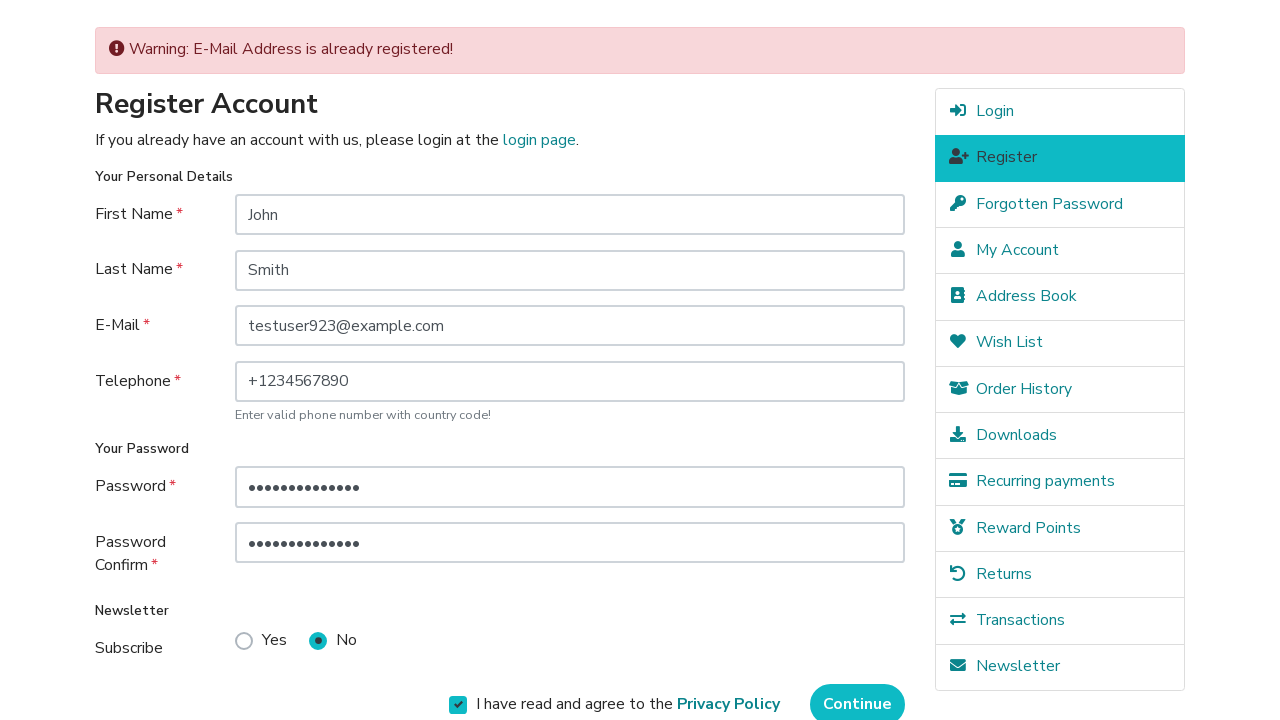

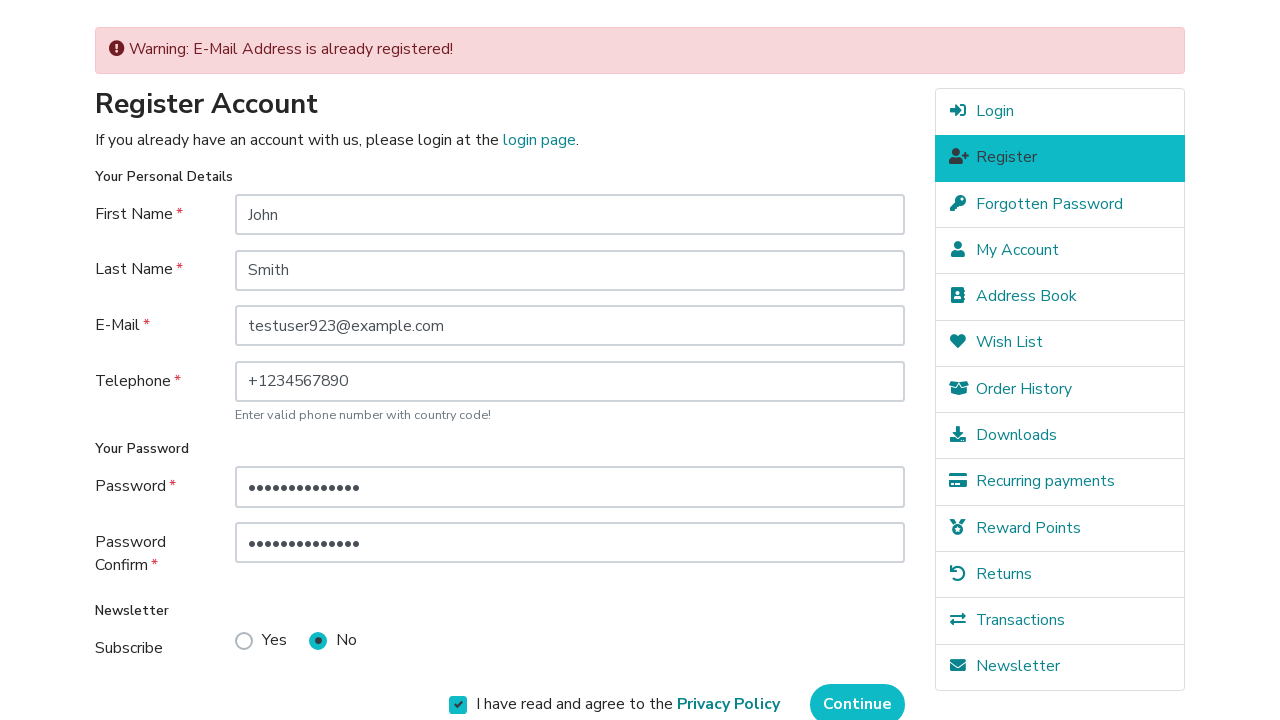